Tests clicking the login button using name attribute

Starting URL: https://portaldev.cms.gov/portal/

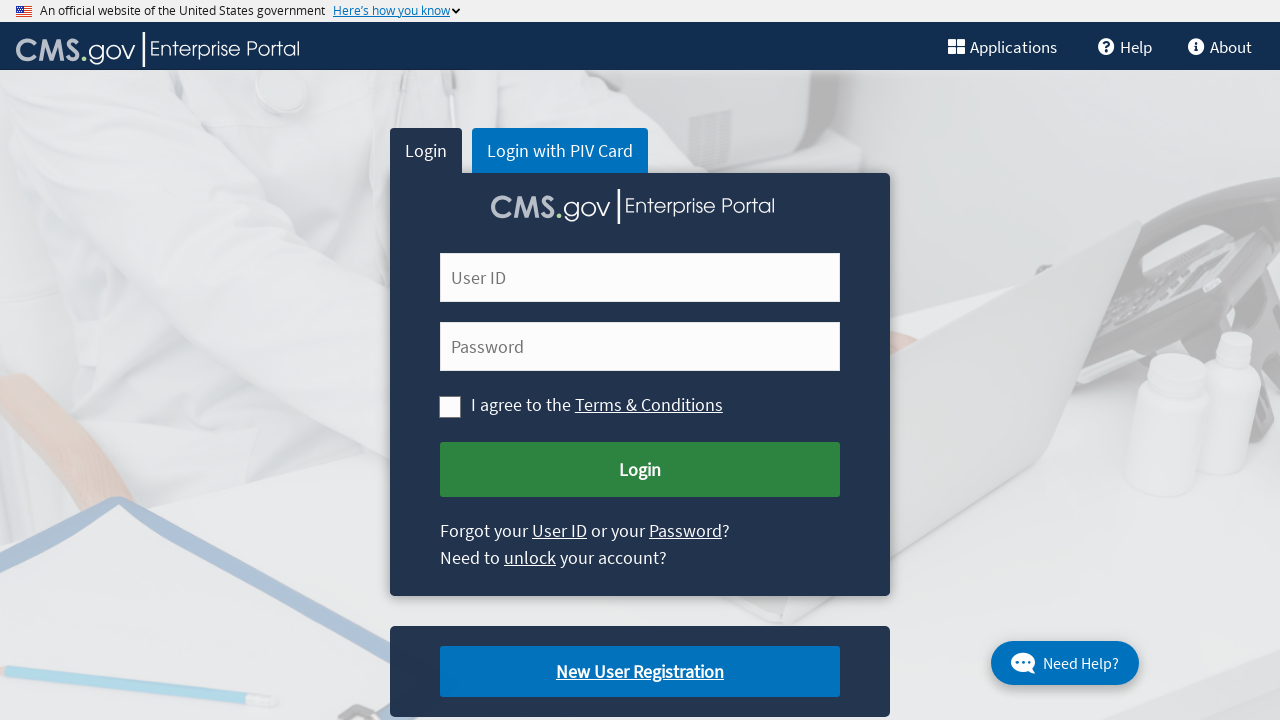

Clicked login button using name attribute 'Submit Login' at (640, 470) on [name='Submit Login']
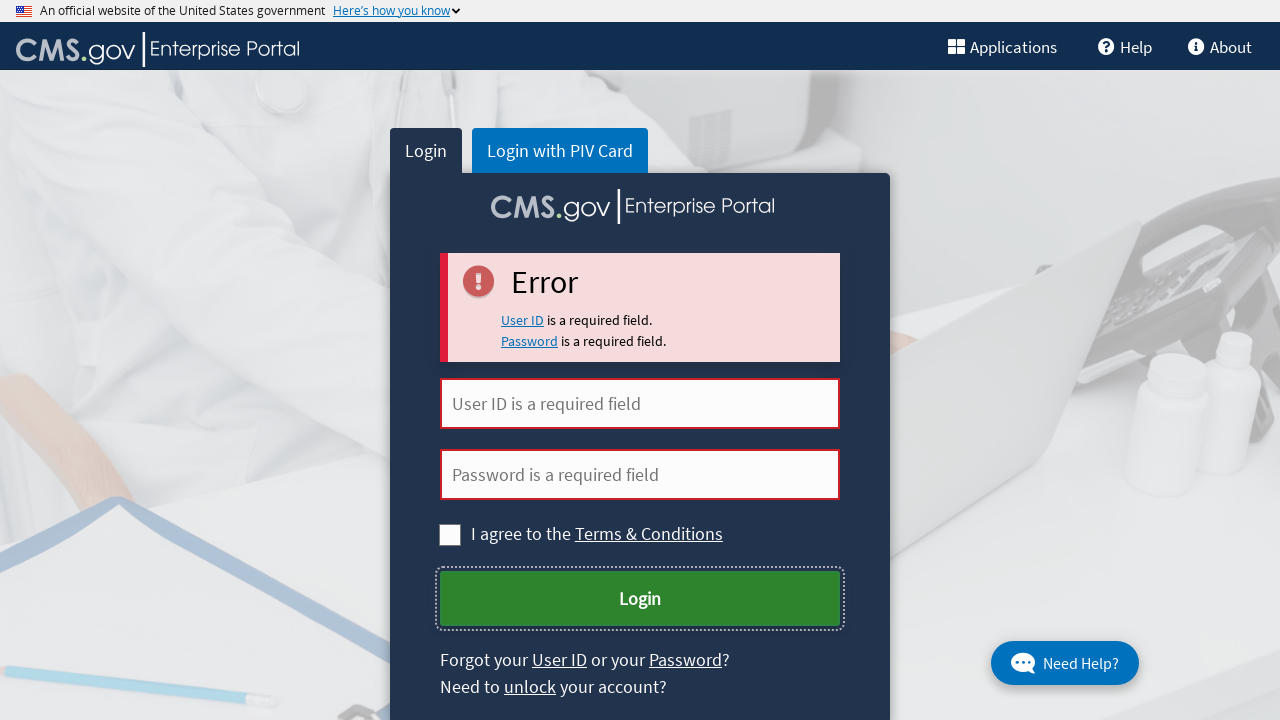

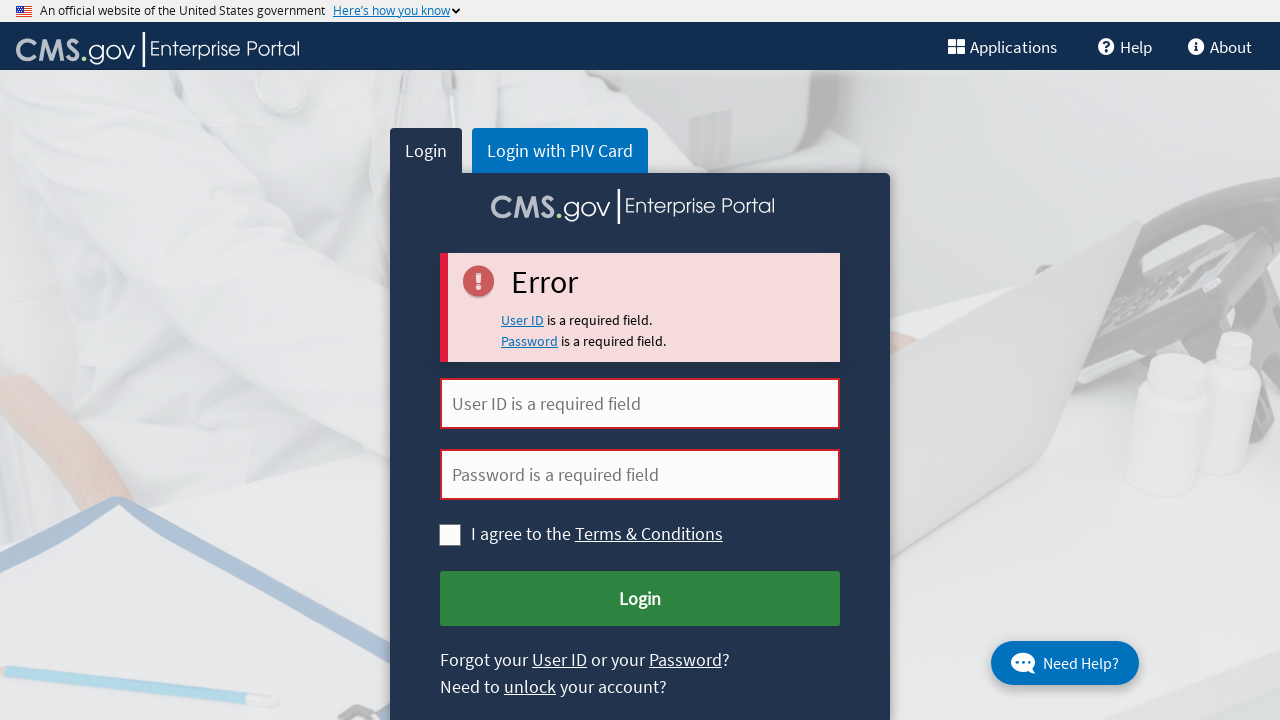